Tests confirm alert by clicking the button, verifying the alert text, and accepting the alert

Starting URL: https://letcode.in/alert

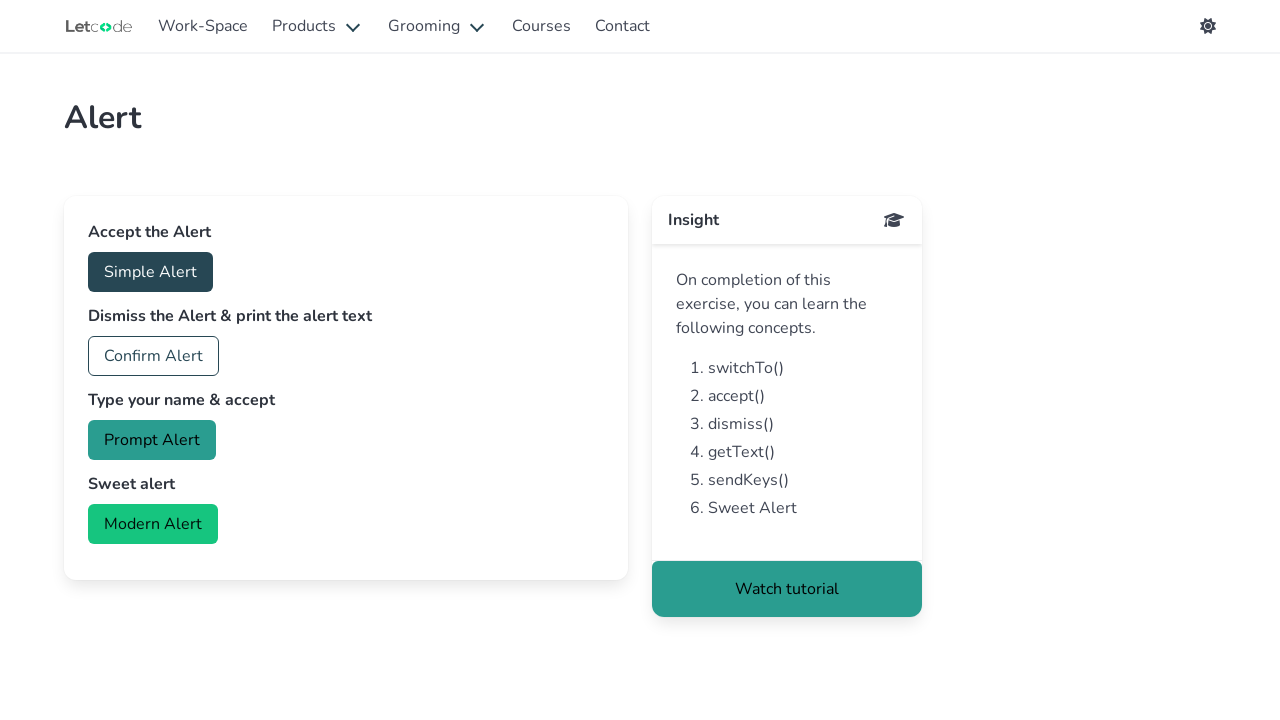

Clicked the confirm alert button at (150, 272) on button#accept
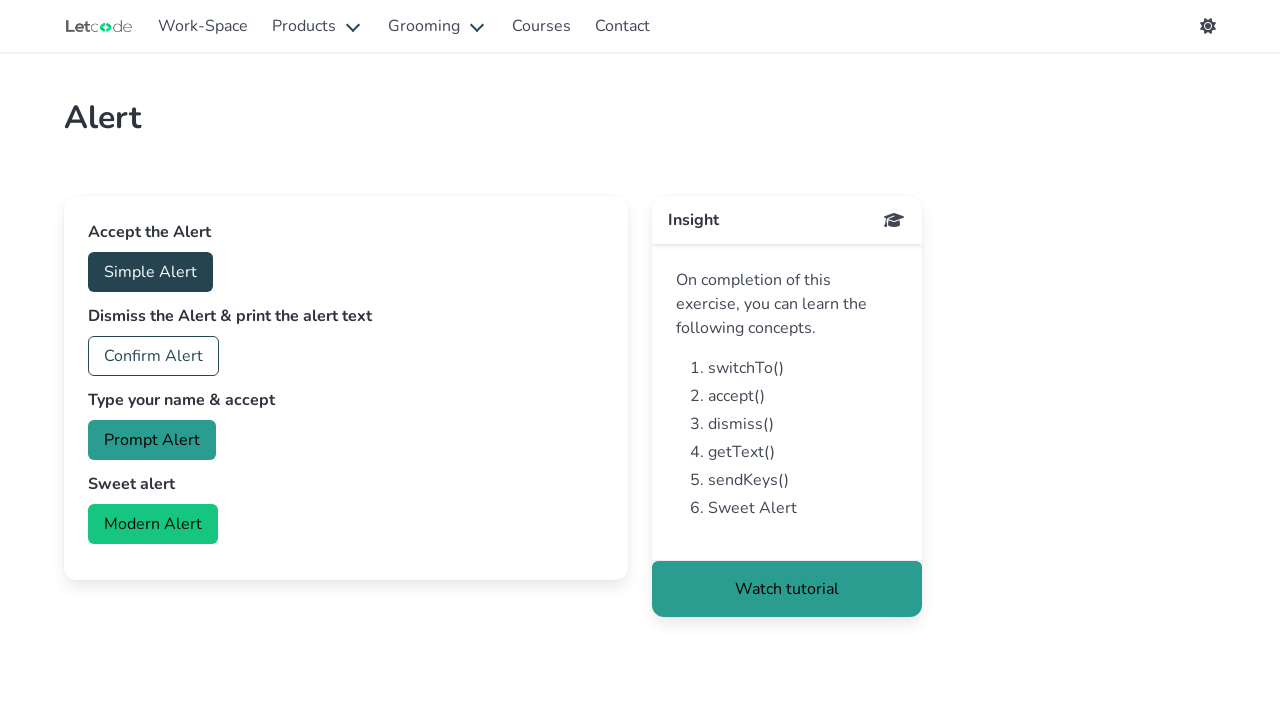

Set up dialog handler to accept the alert
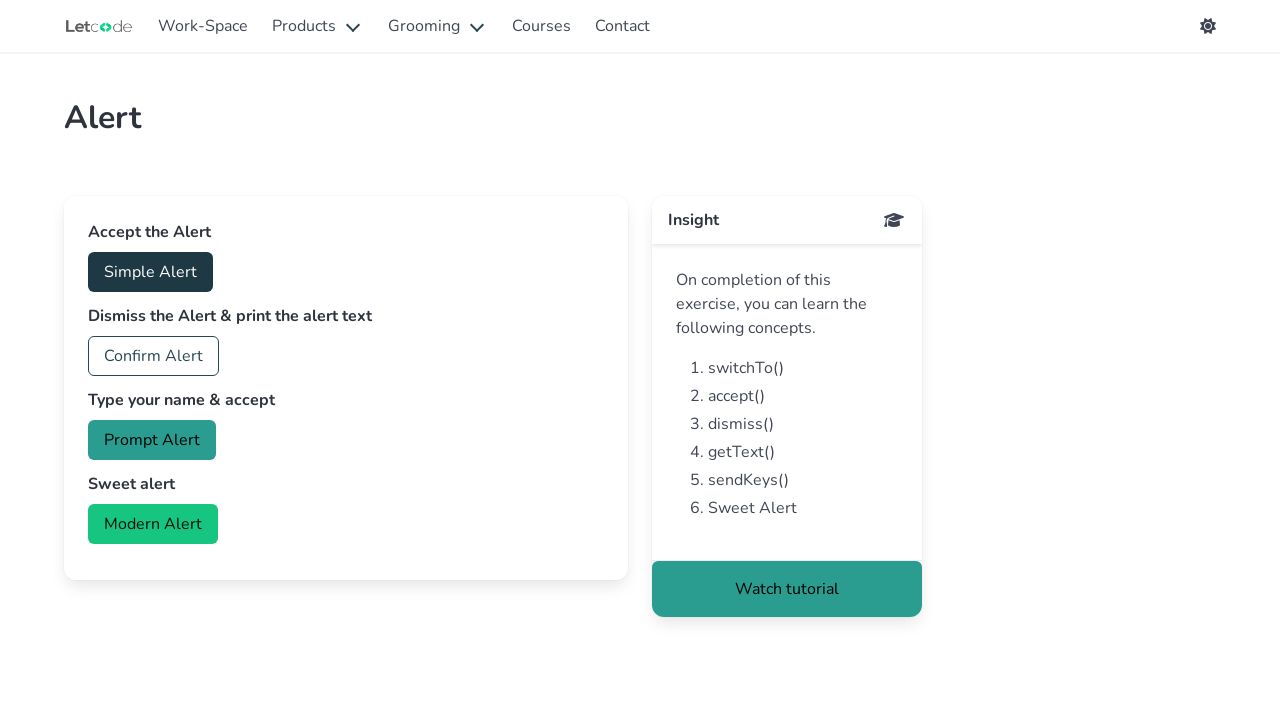

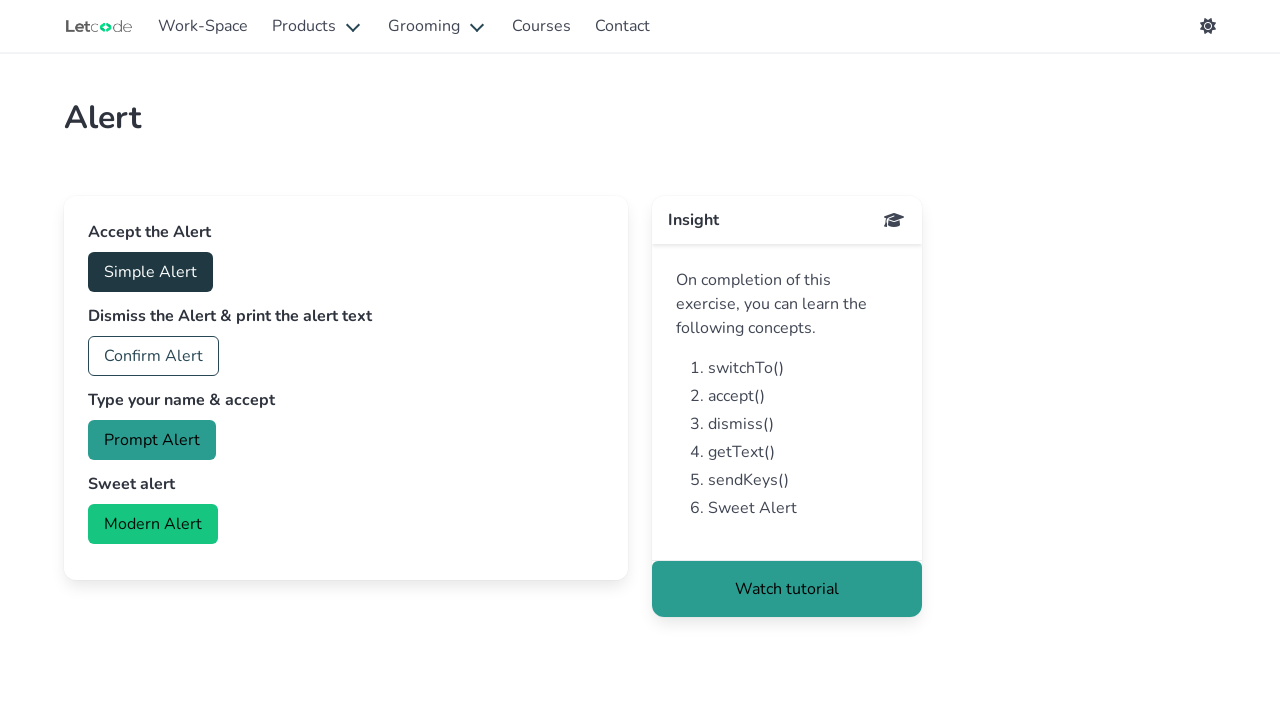